Tests navigation on the Playwright documentation website by loading the homepage and clicking the "Get started" link.

Starting URL: https://playwright.dev/

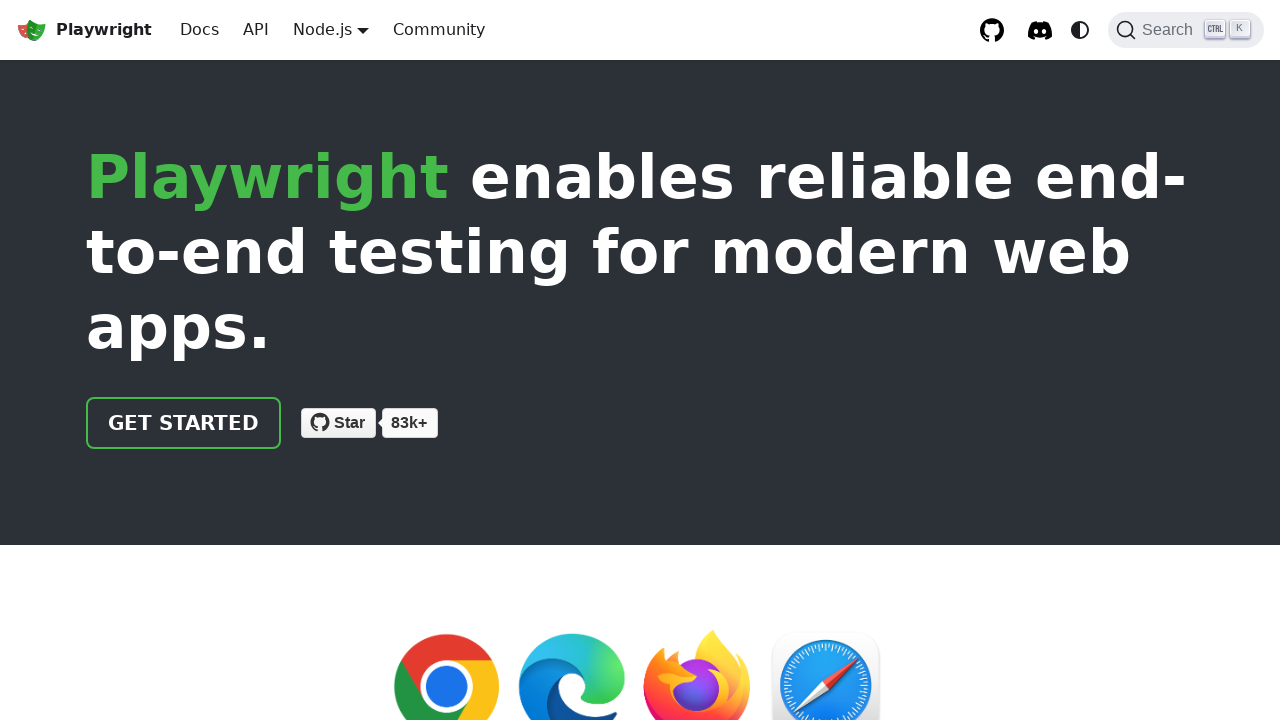

Waited for navbar title to load on Playwright documentation homepage
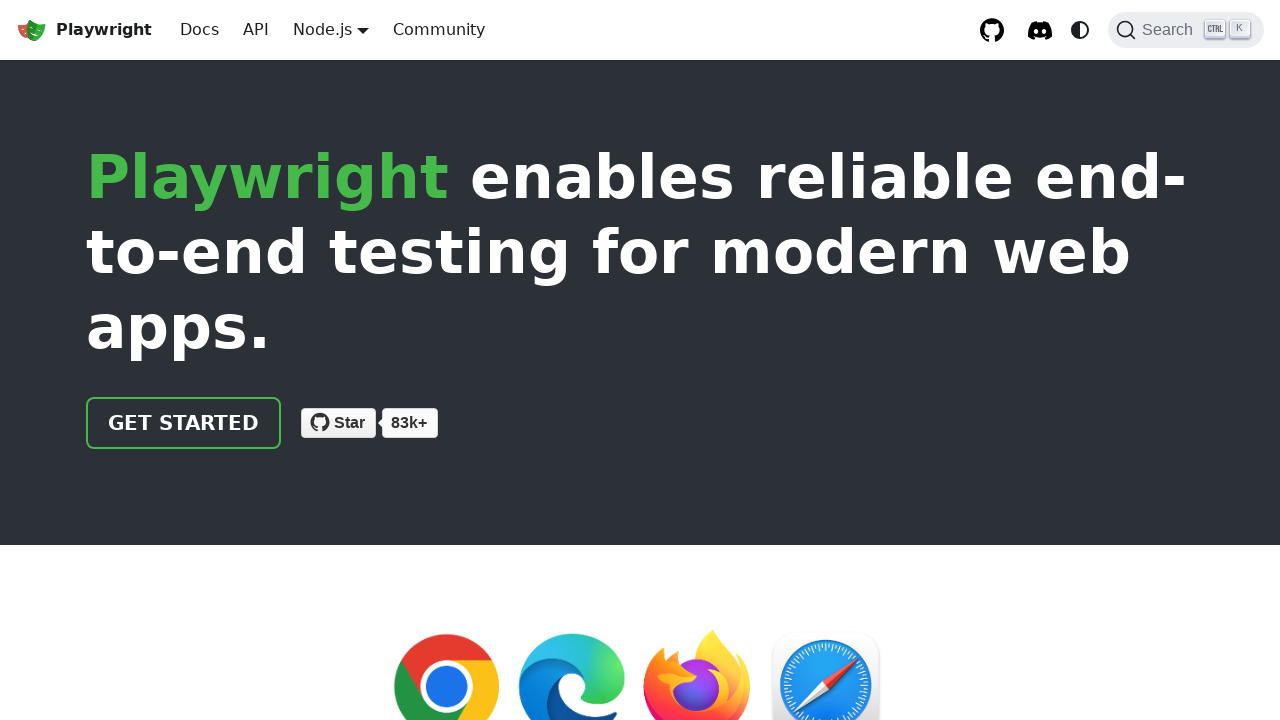

Retrieved navbar title text: Playwright
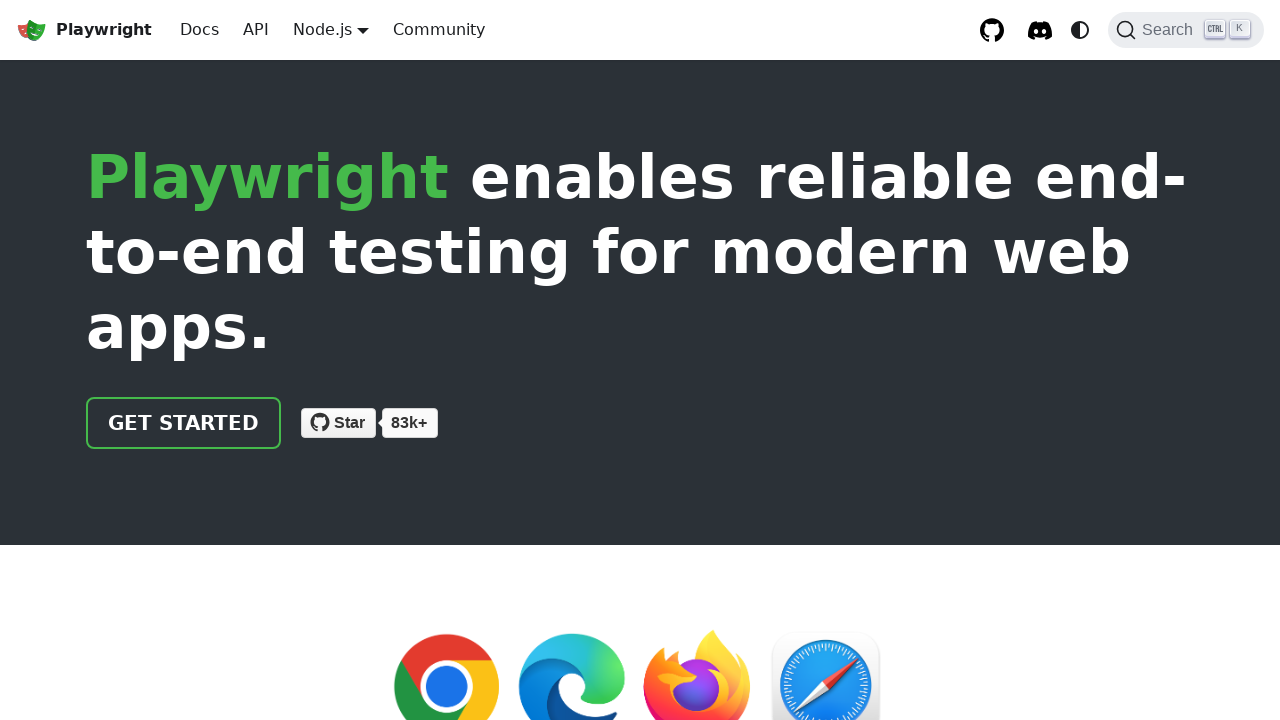

Clicked 'Get started' link at (184, 423) on //a[contains(text(),'Get started')]
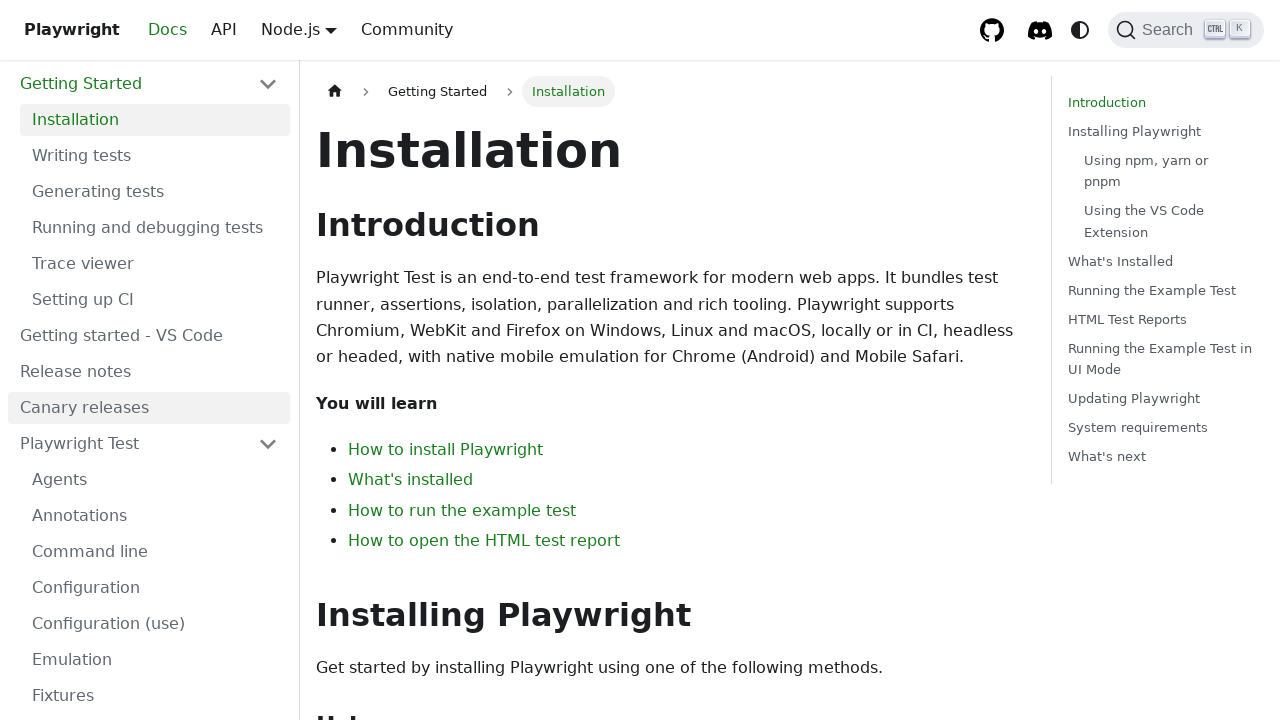

Navigation to 'Get started' page completed with networkidle state
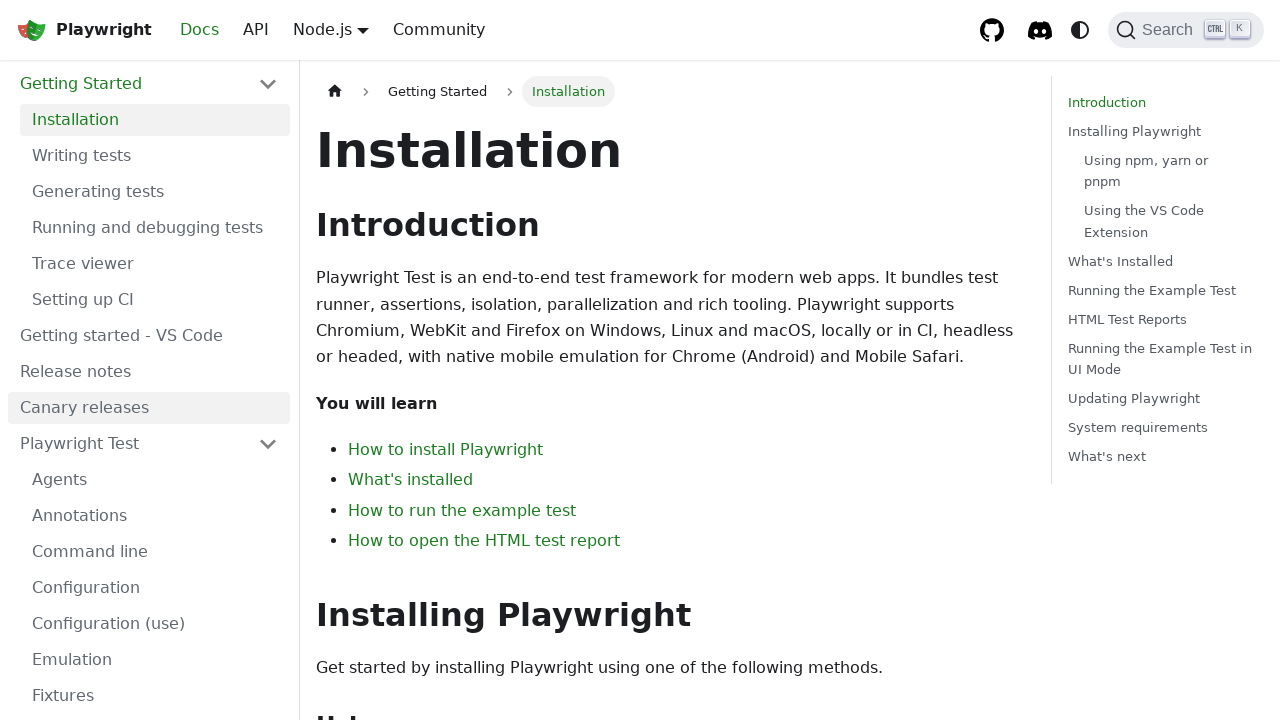

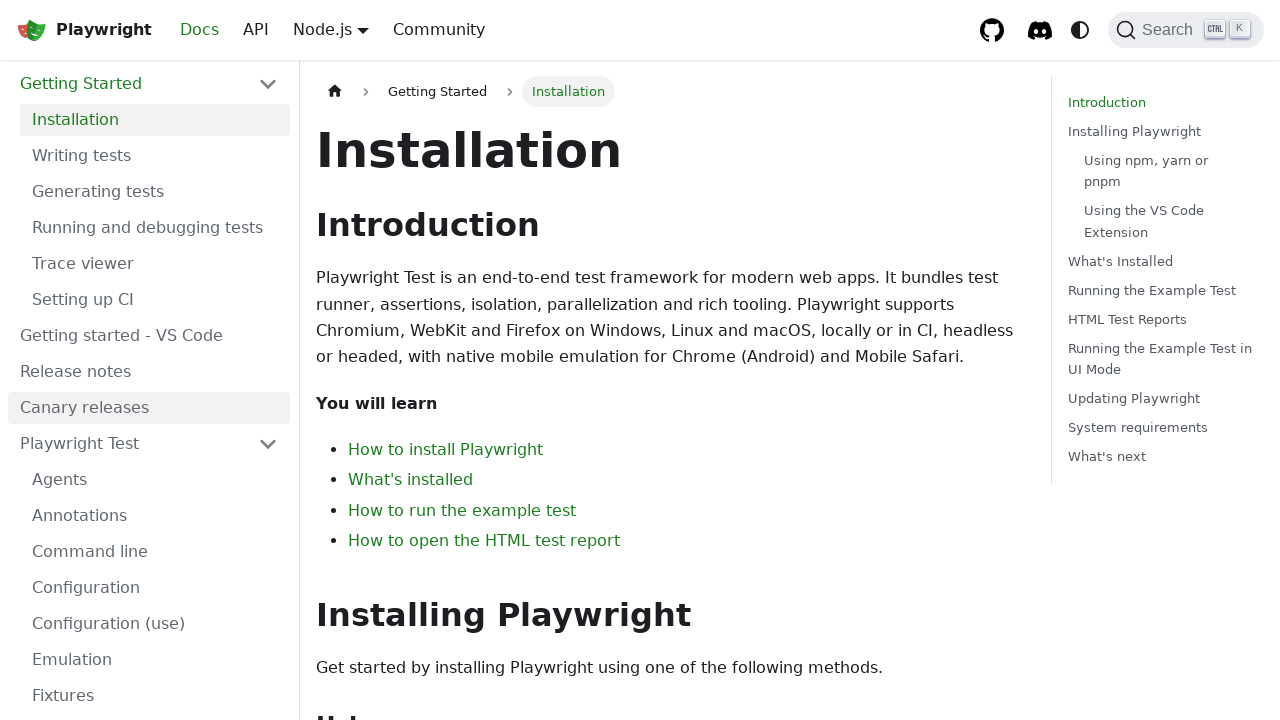